Verifies dynamic property behavior consistency by testing all dynamic elements on the page

Starting URL: https://demoqa.com/dynamic-properties

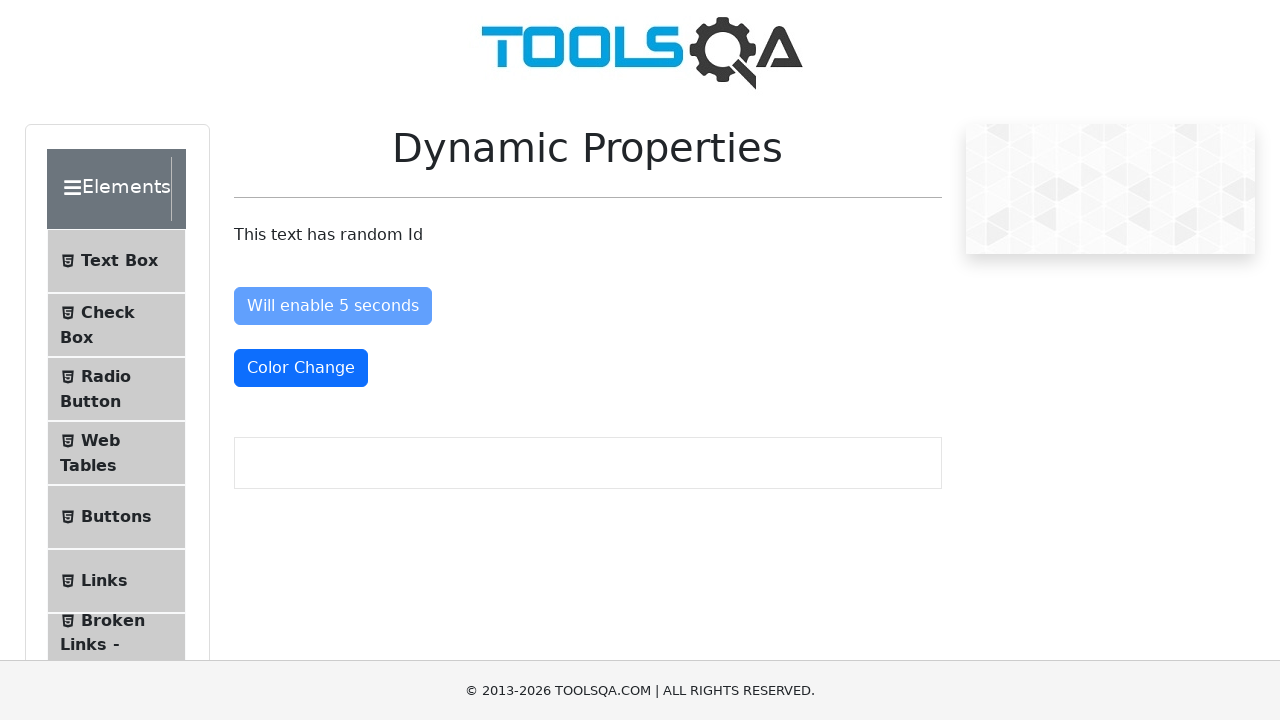

Enable After button became visible
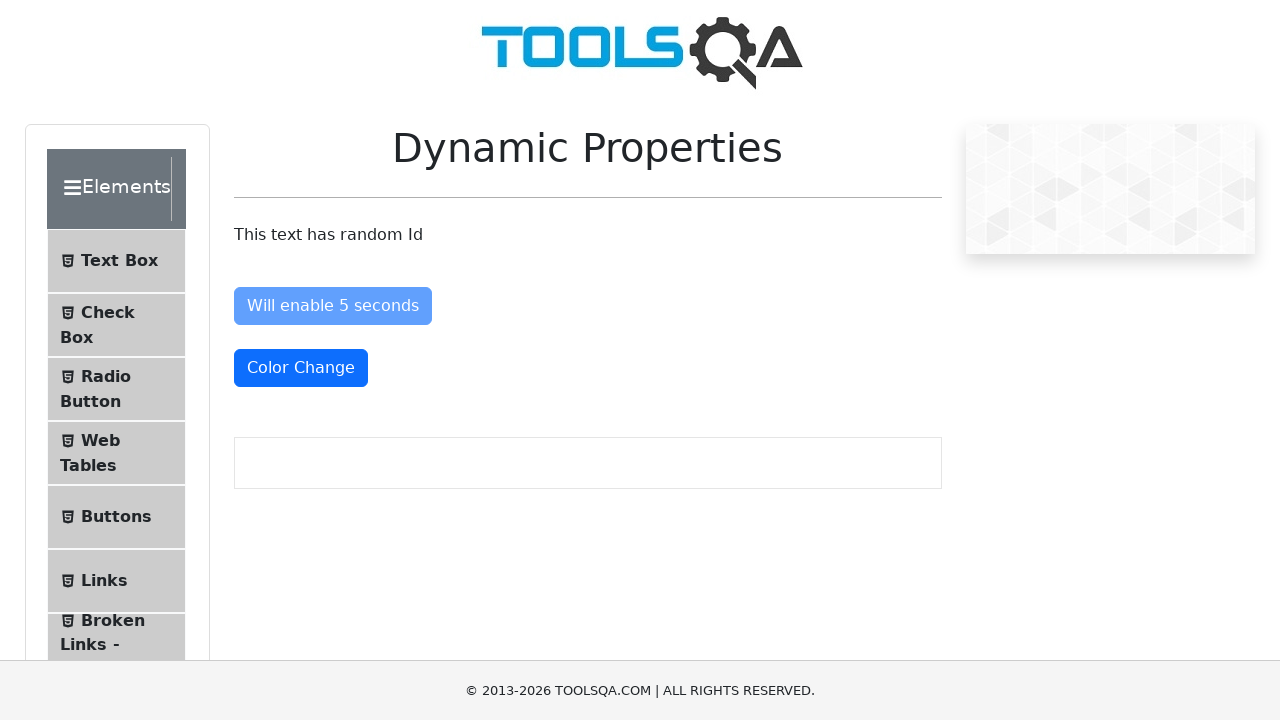

Checked initial enabled state of Enable After button: False
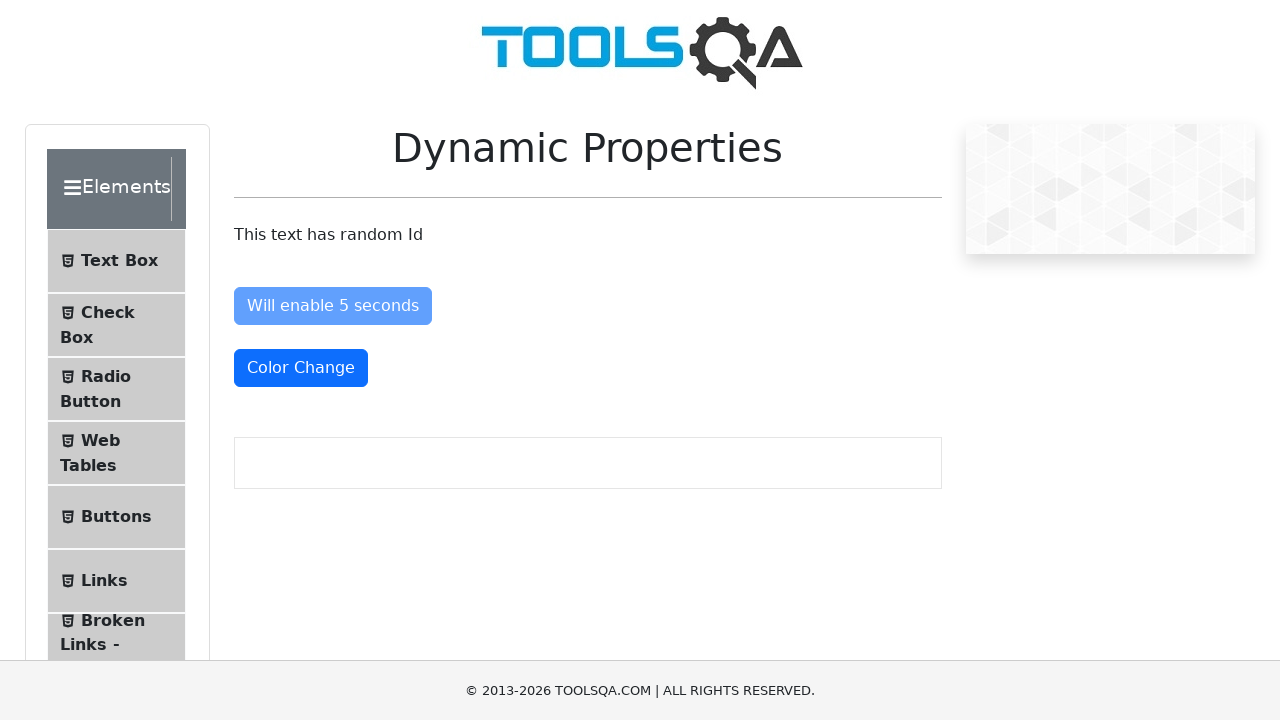

Color Change button became visible
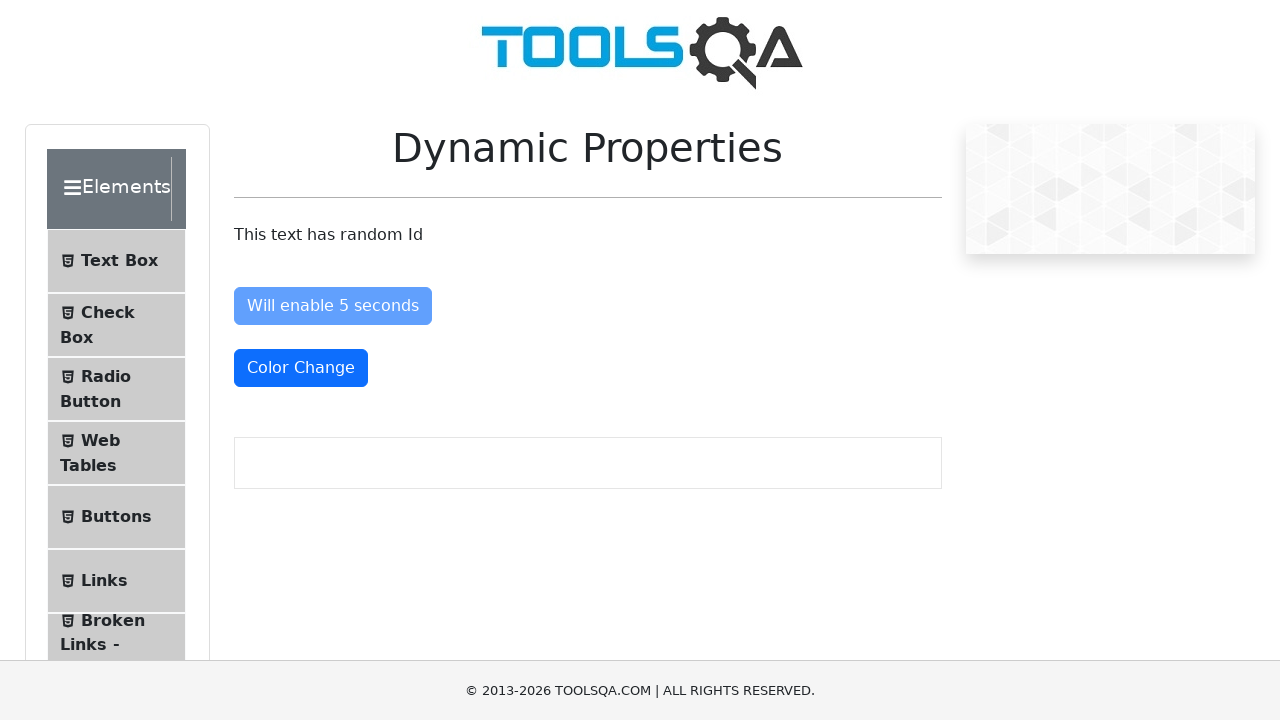

Captured initial color of Color Change button: rgb(255, 255, 255)
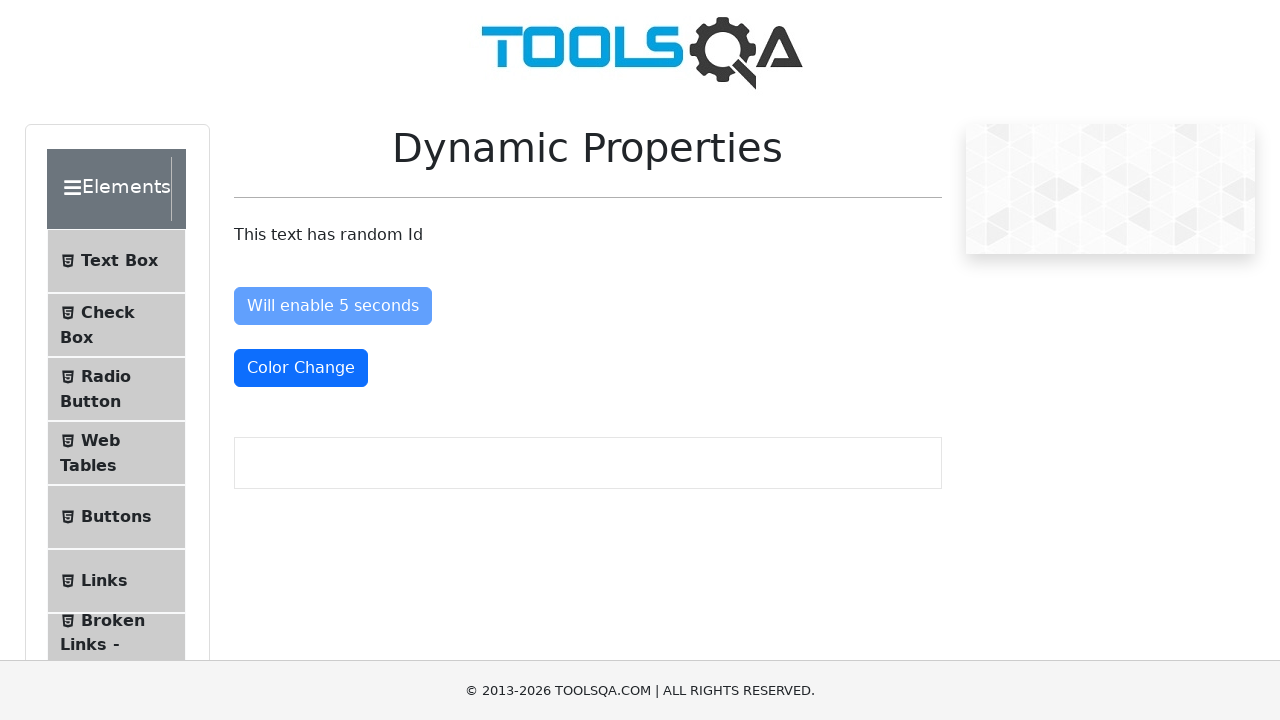

Checked initial visibility of Visible After button: False
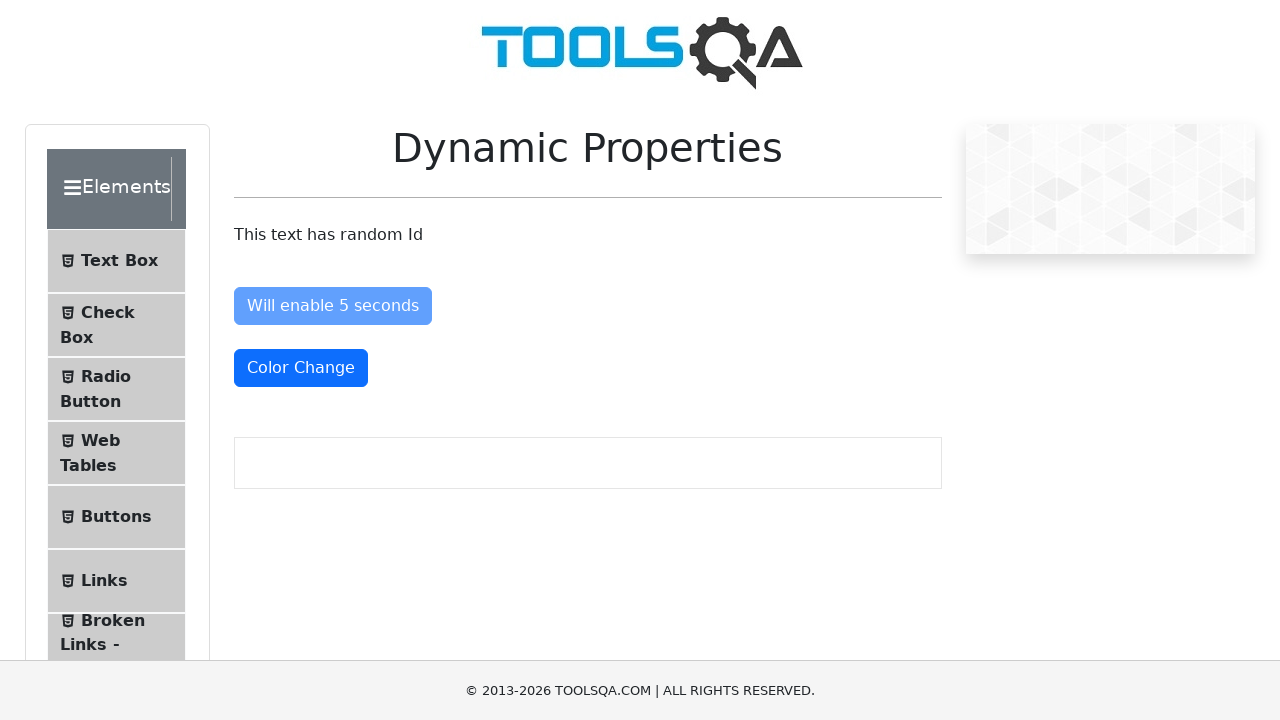

Waited 6 seconds for all dynamic property changes to occur
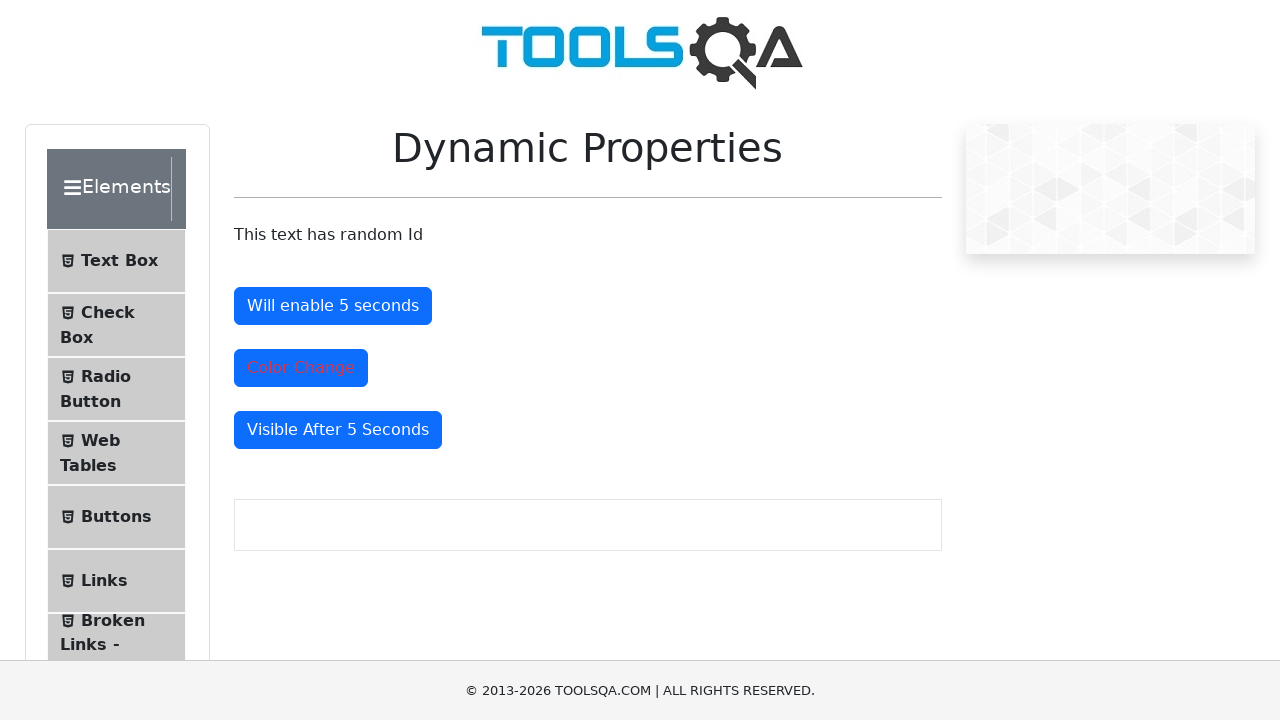

Verified Enable After button is now enabled
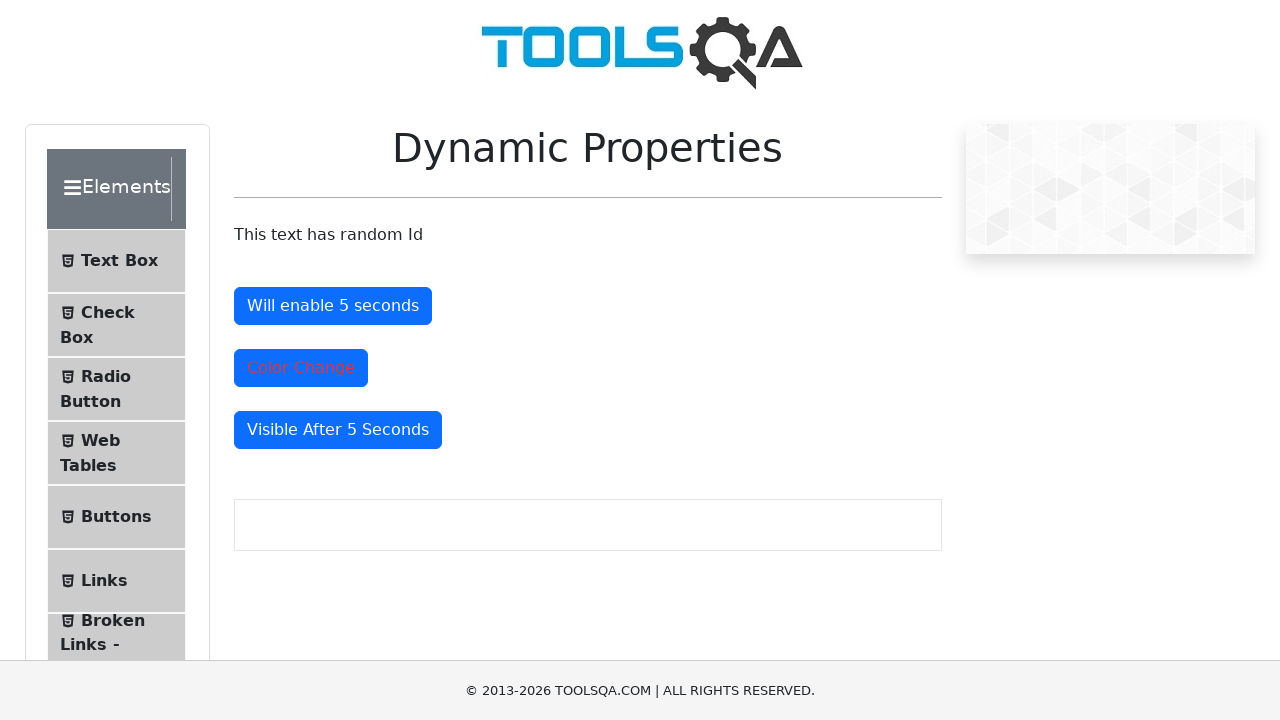

Captured final color of Color Change button: rgb(220, 53, 69)
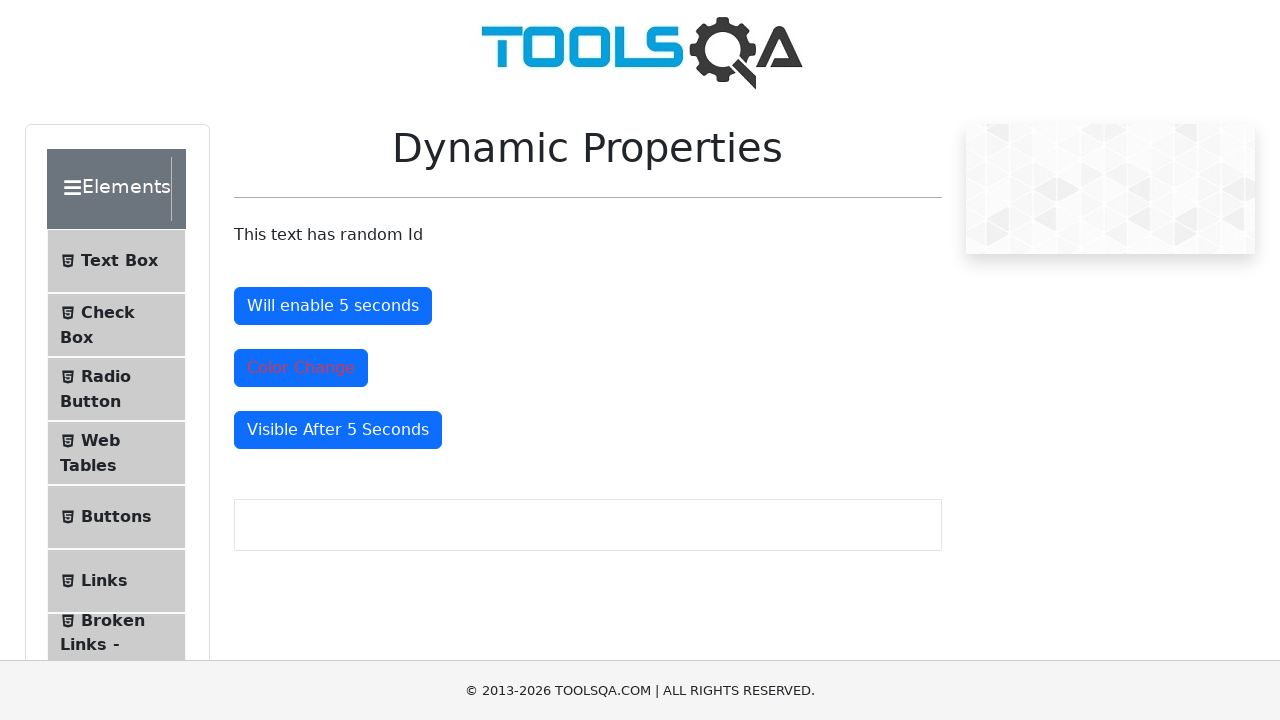

Verified Color Change button color changed from initial state
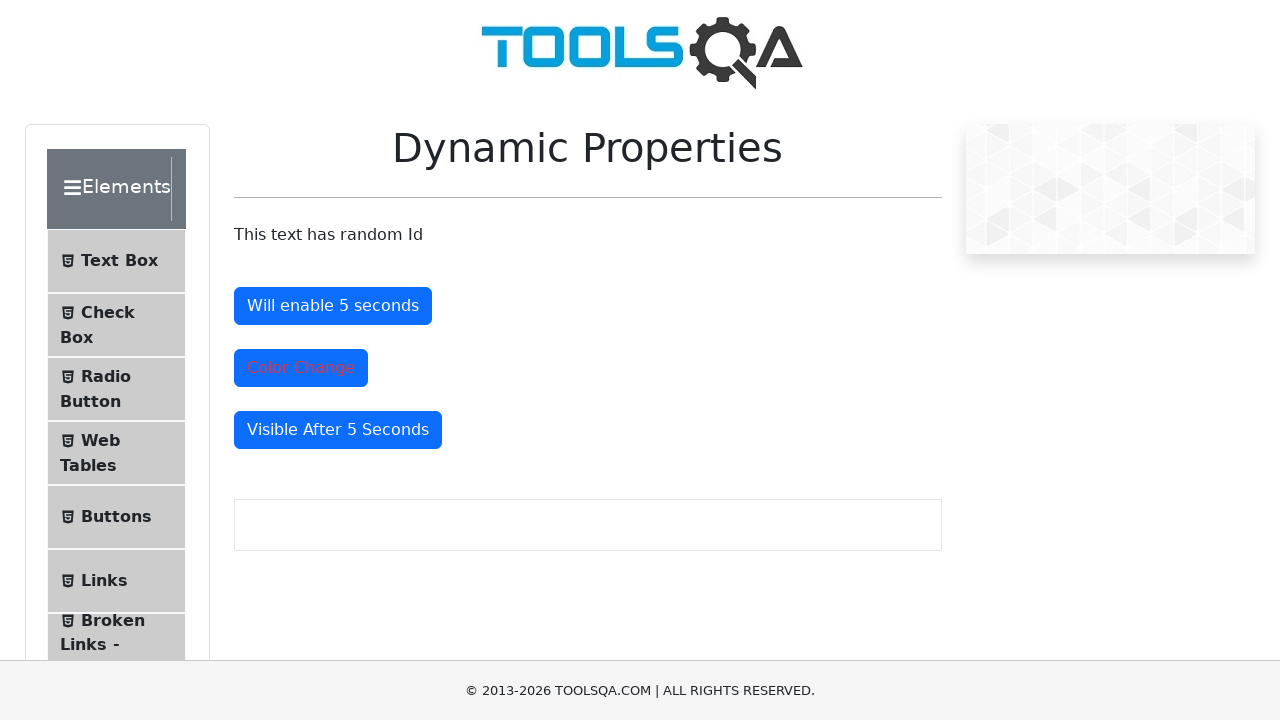

Verified Visible After button is now visible
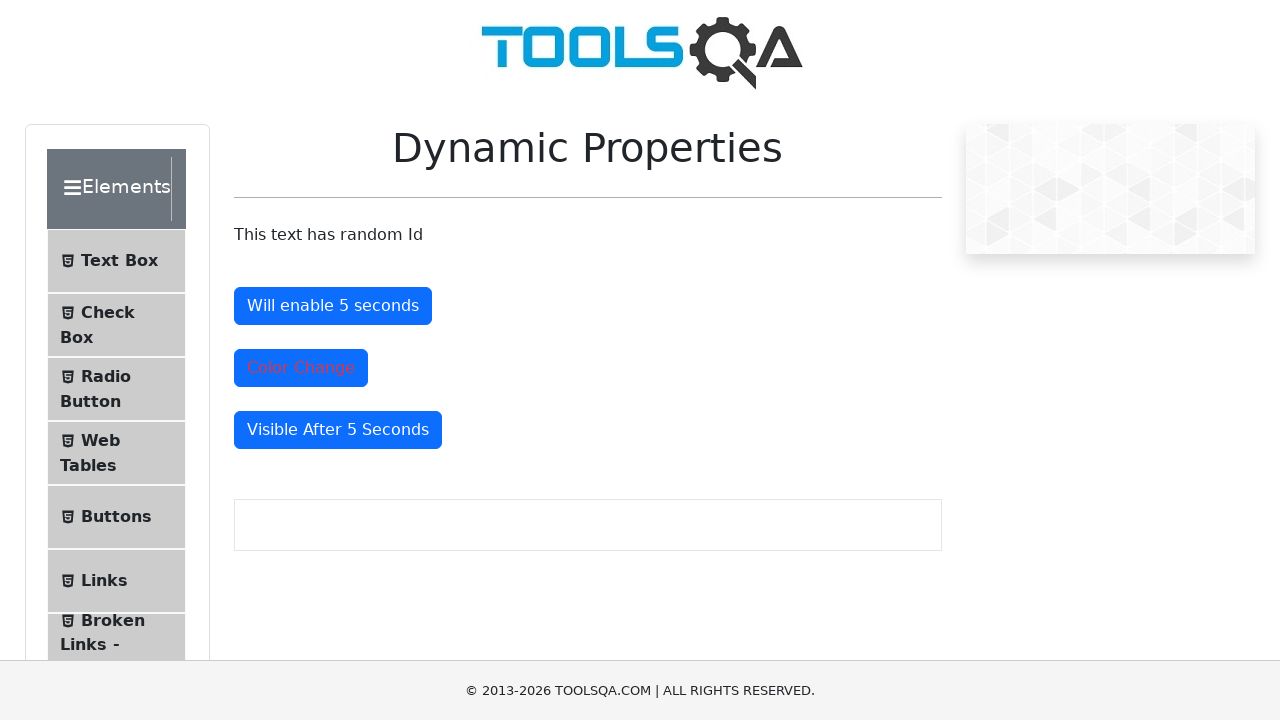

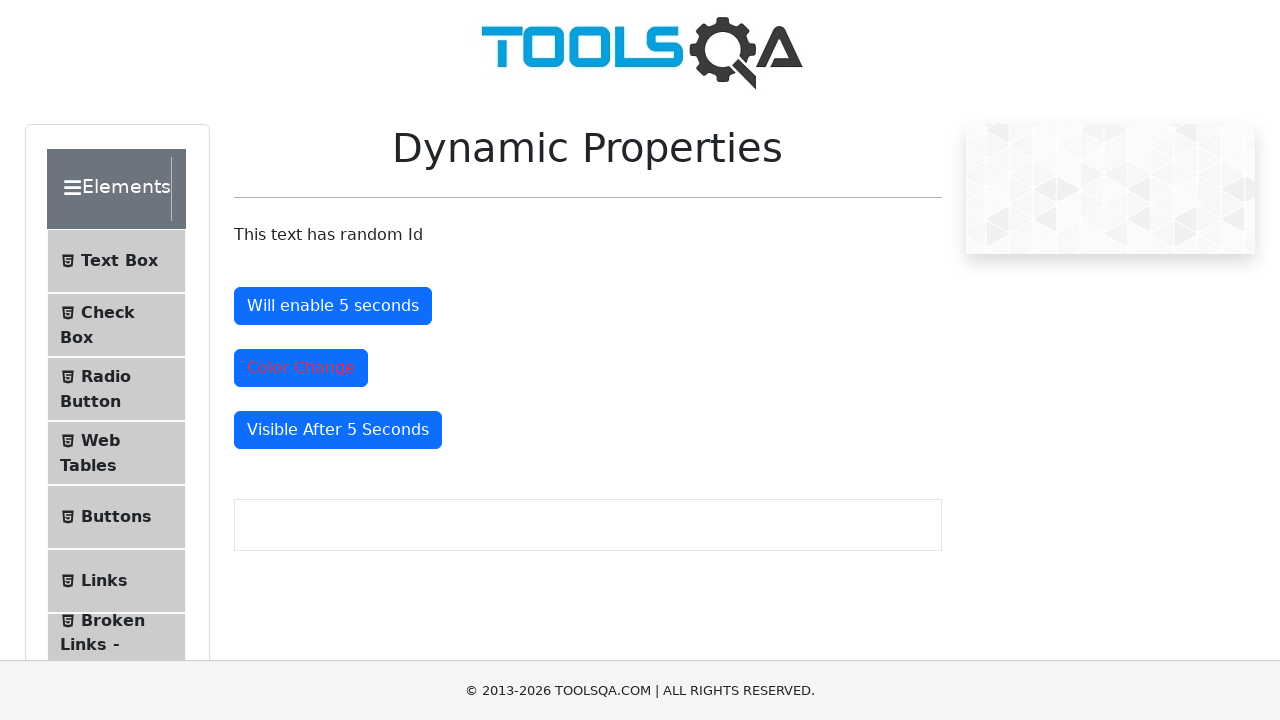